Tests the size filter by clicking on size 'S' and verifying the displayed count of found items decreases

Starting URL: https://react-shopping-cart-67954.firebaseapp.com/

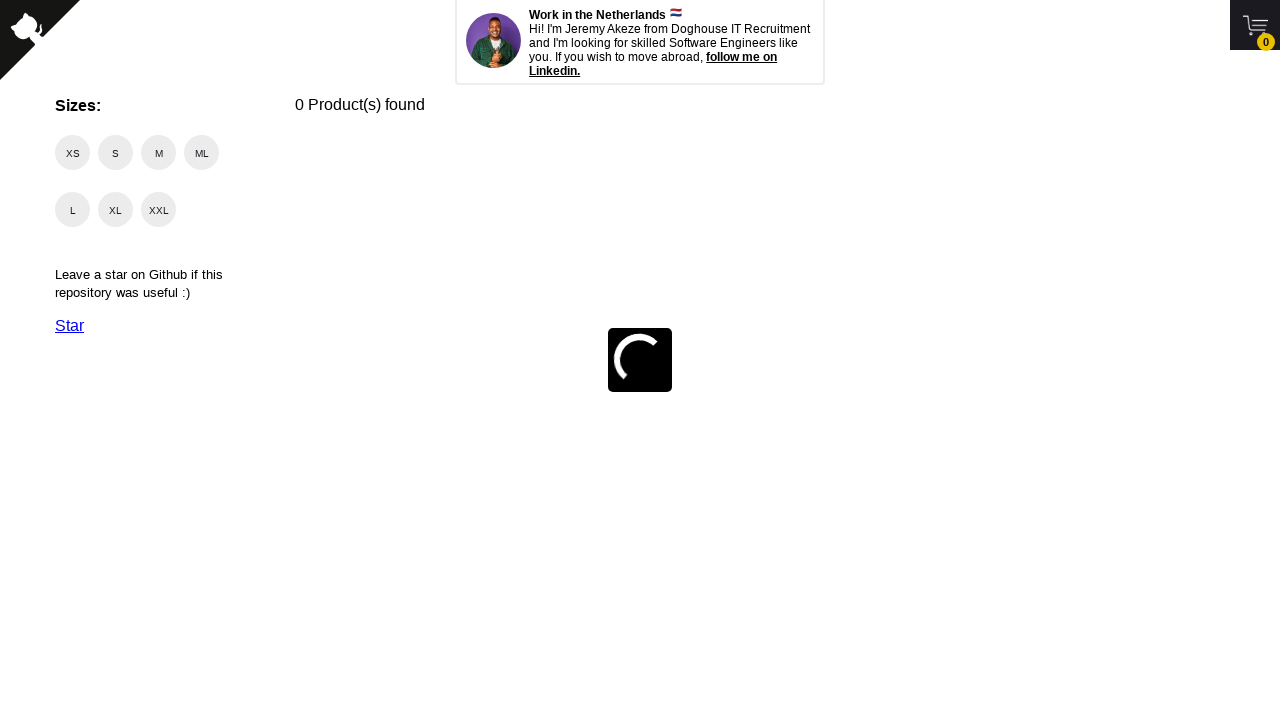

Waited for main product list container to load
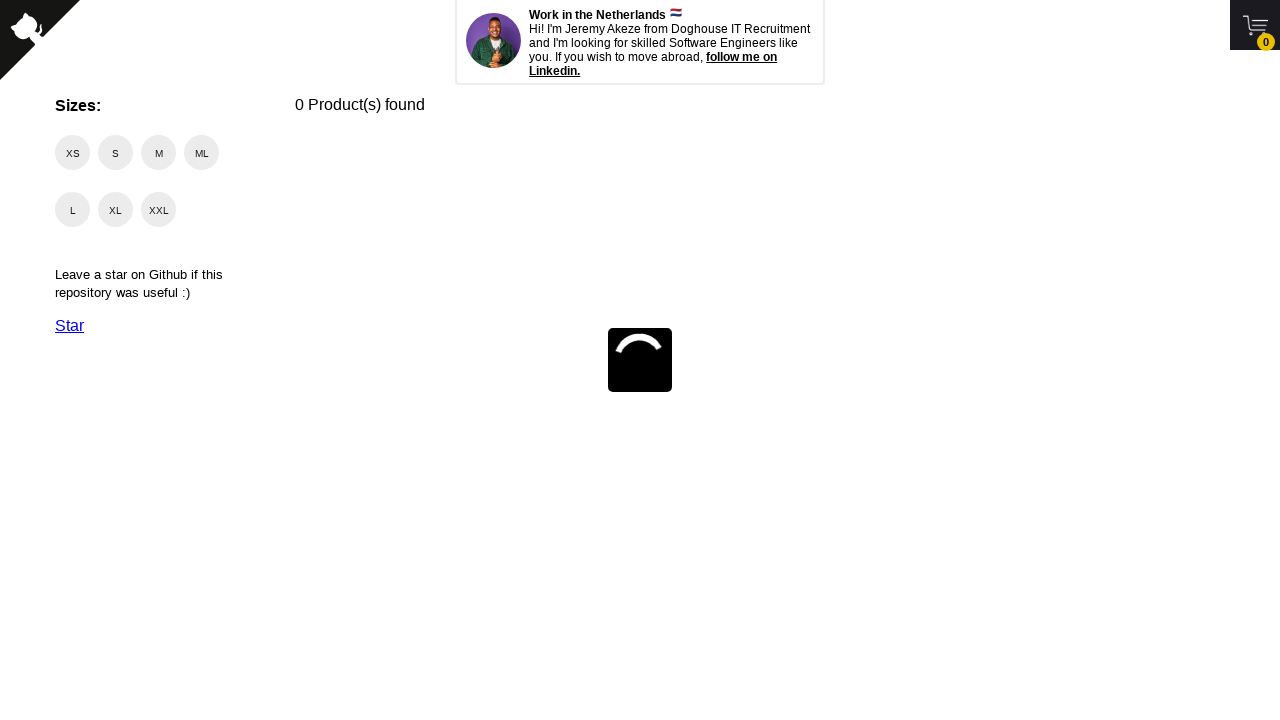

Clicked on size filter 'S' at (72, 152) on span:text('S')
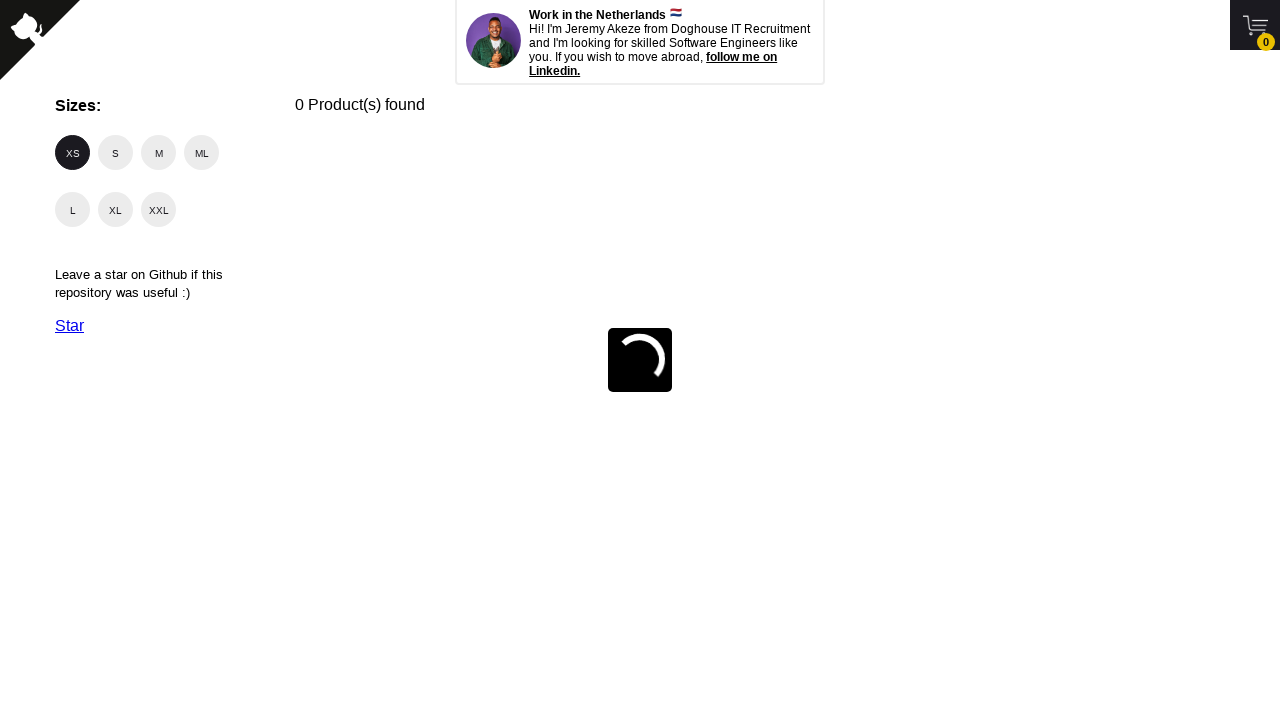

Waited 1000ms for filter to apply
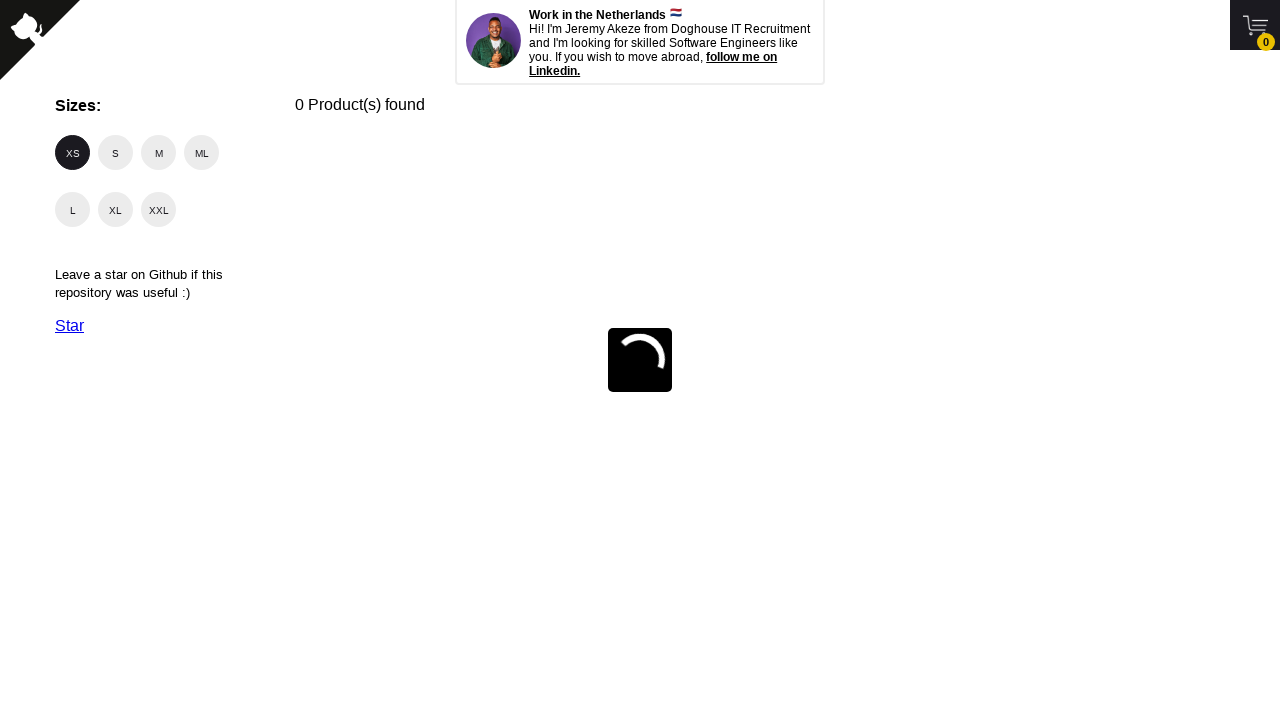

Verified product list is still present after size filter applied
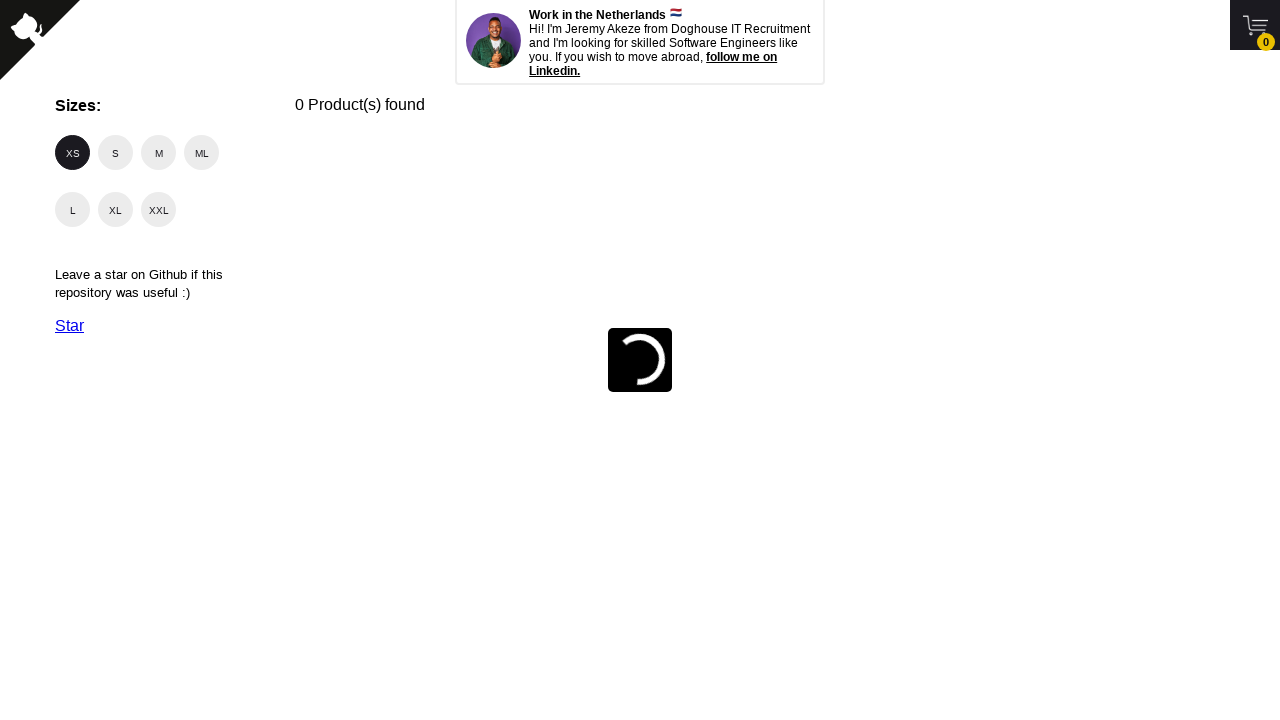

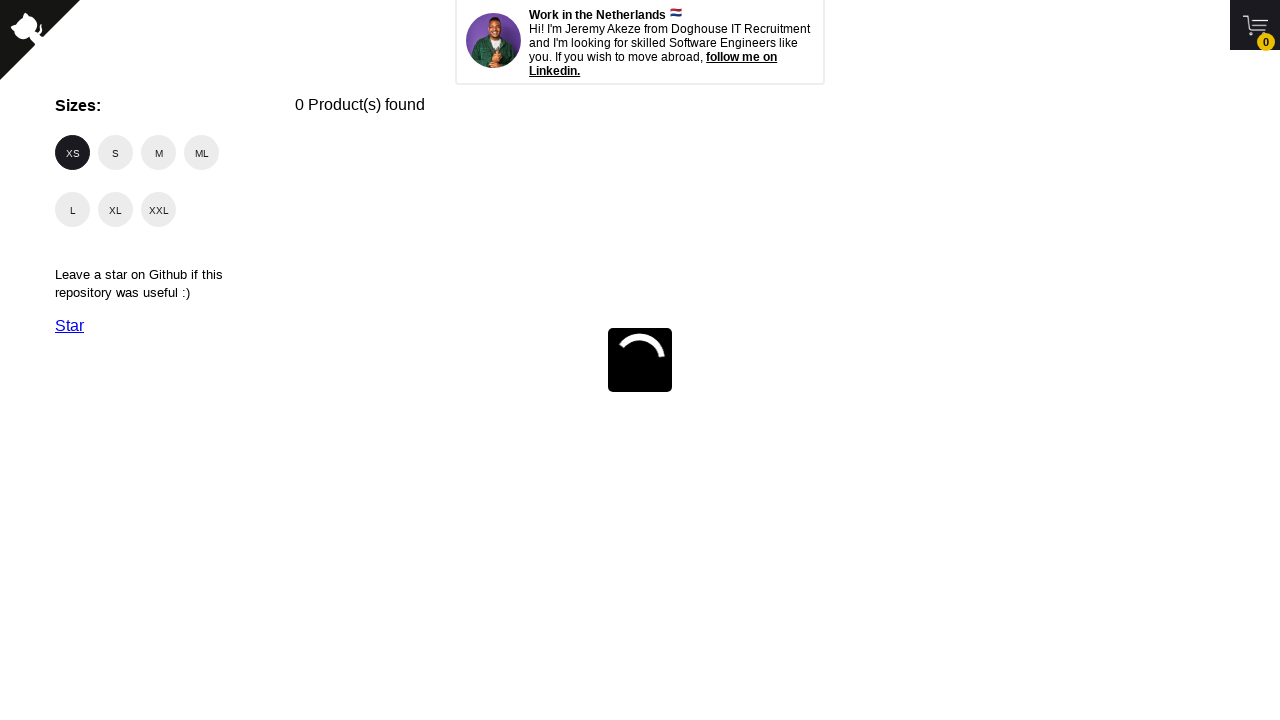